Tests an explicit wait scenario by waiting for a price element to show "100", then clicking a book button, calculating an answer based on a displayed value using a mathematical formula, and submitting the answer.

Starting URL: http://suninjuly.github.io/explicit_wait2.html

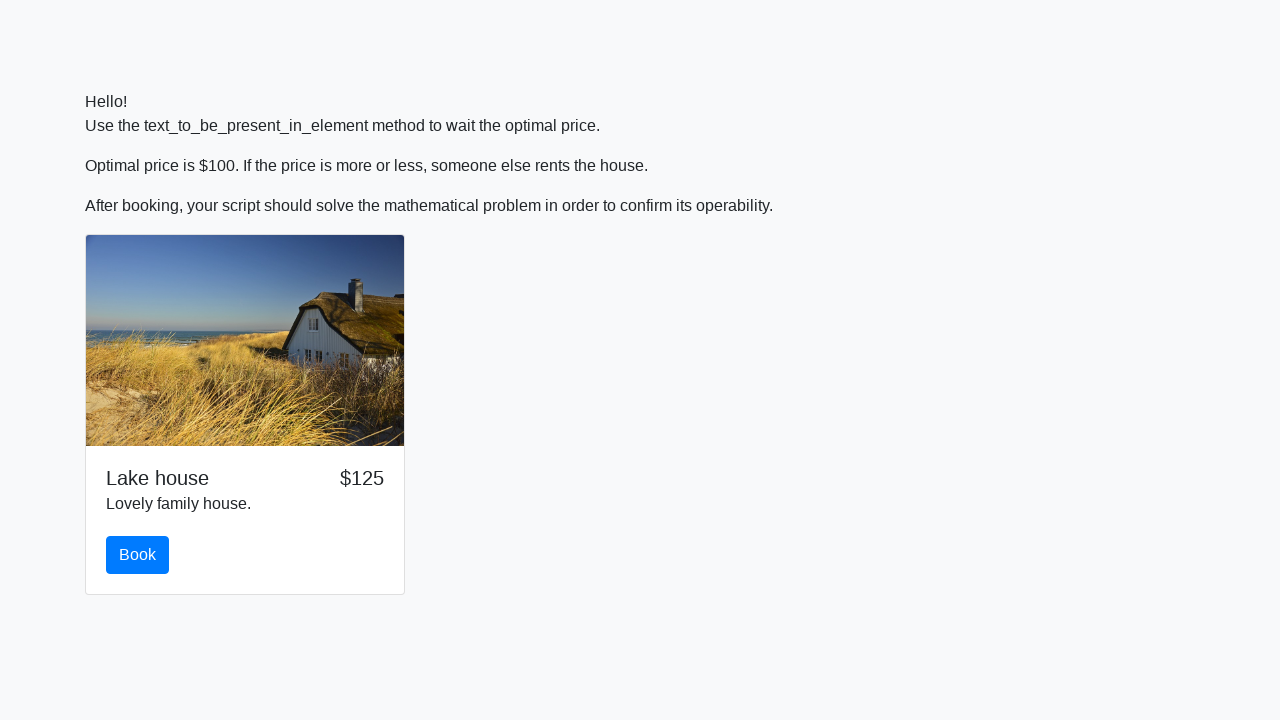

Waited for price element to display '100'
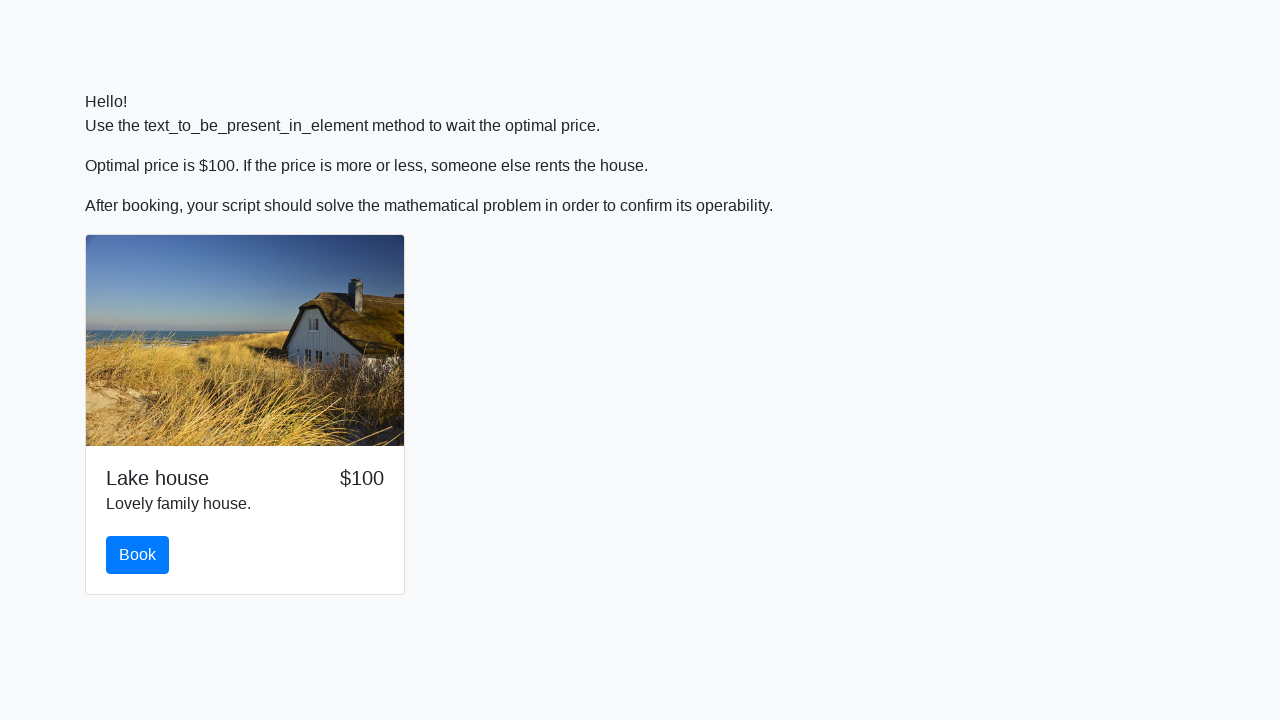

Clicked the book button at (138, 555) on #book
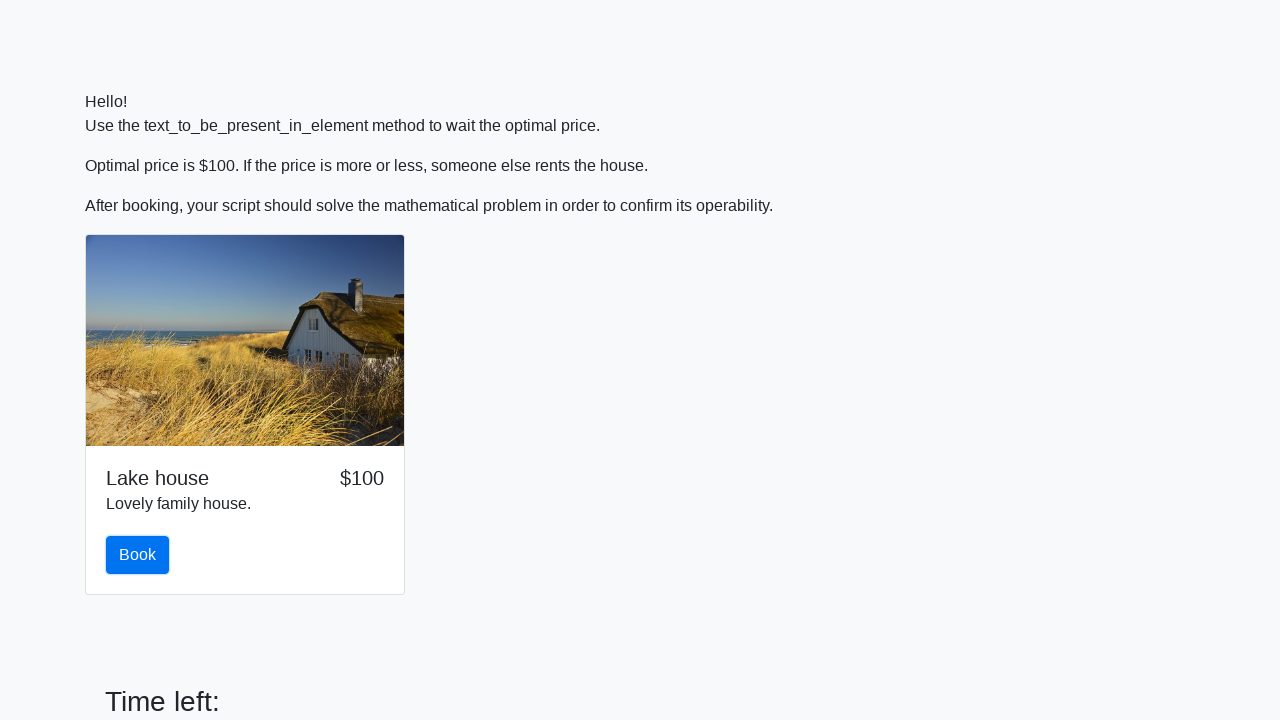

Retrieved input value: 948
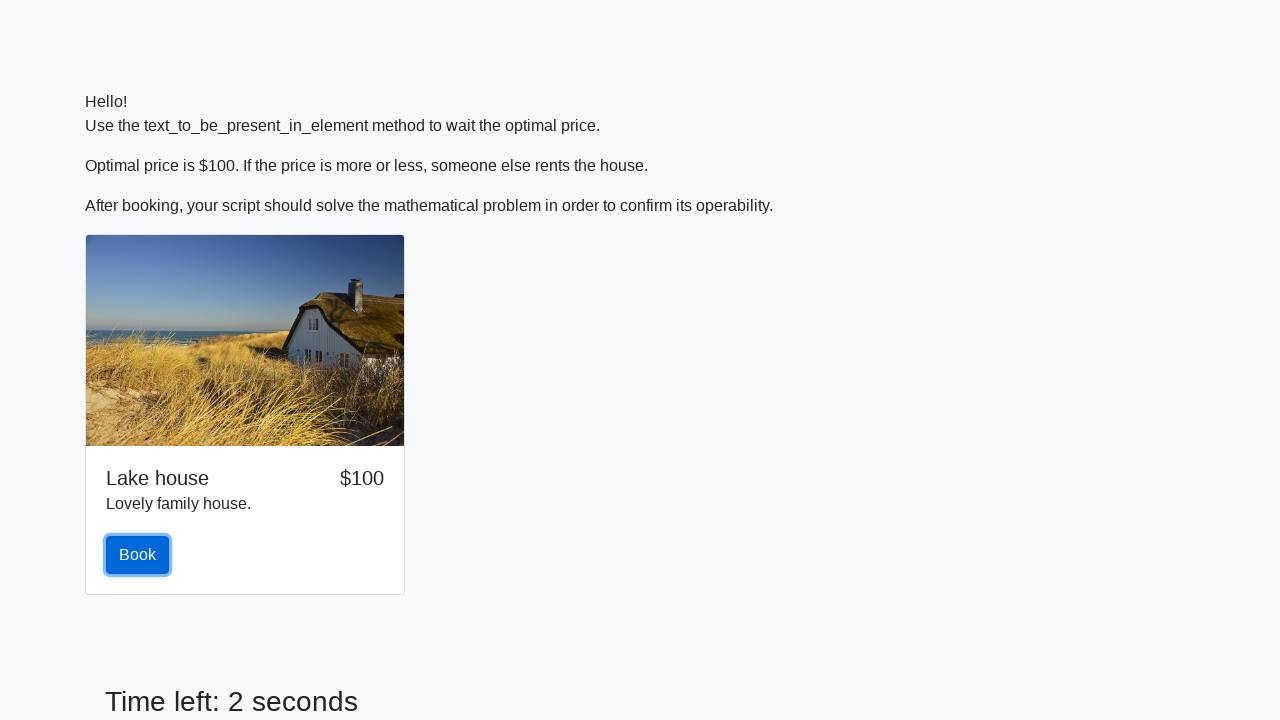

Calculated answer using formula: 2.113310153708446
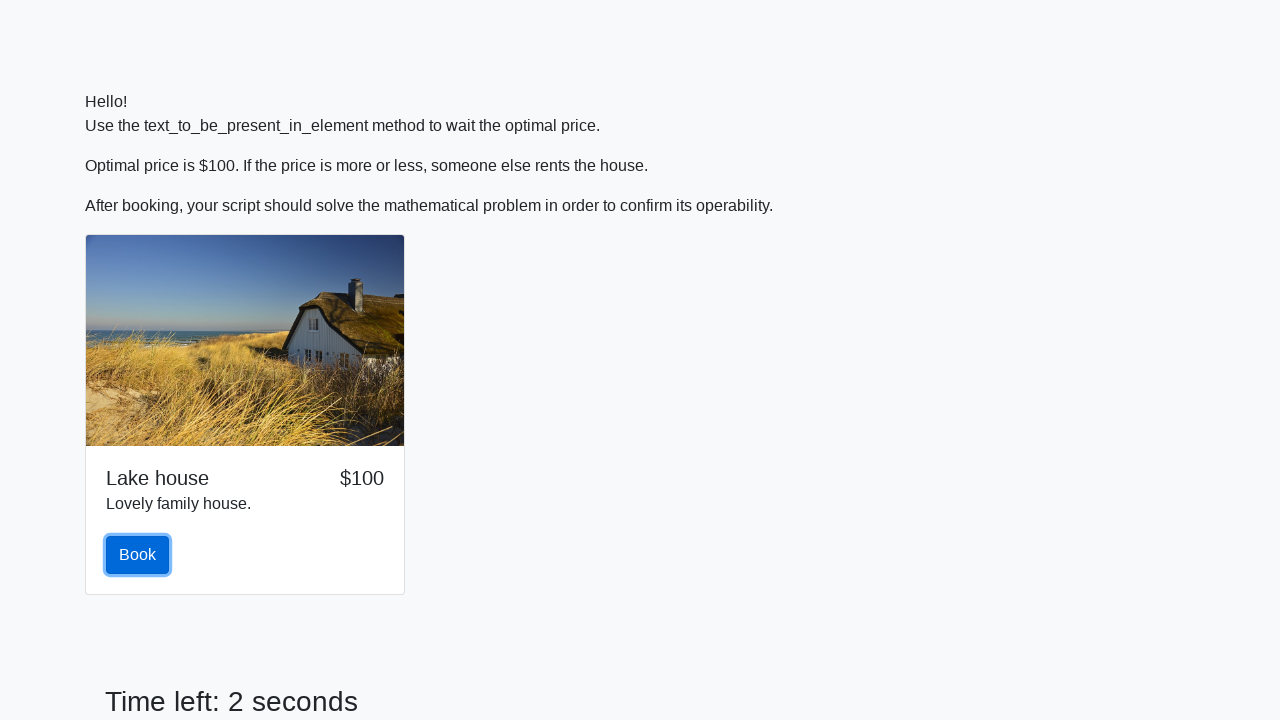

Filled answer field with calculated value: 2.113310153708446 on #answer
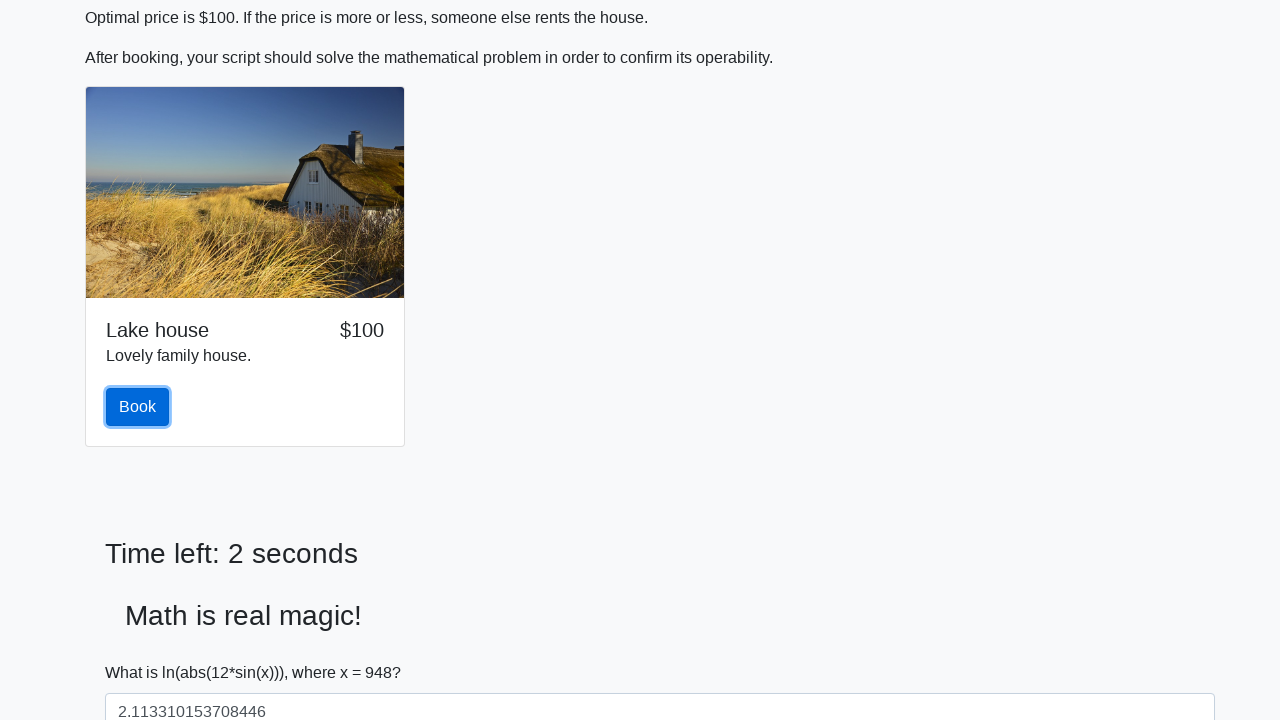

Clicked the solve button to submit answer at (143, 651) on #solve
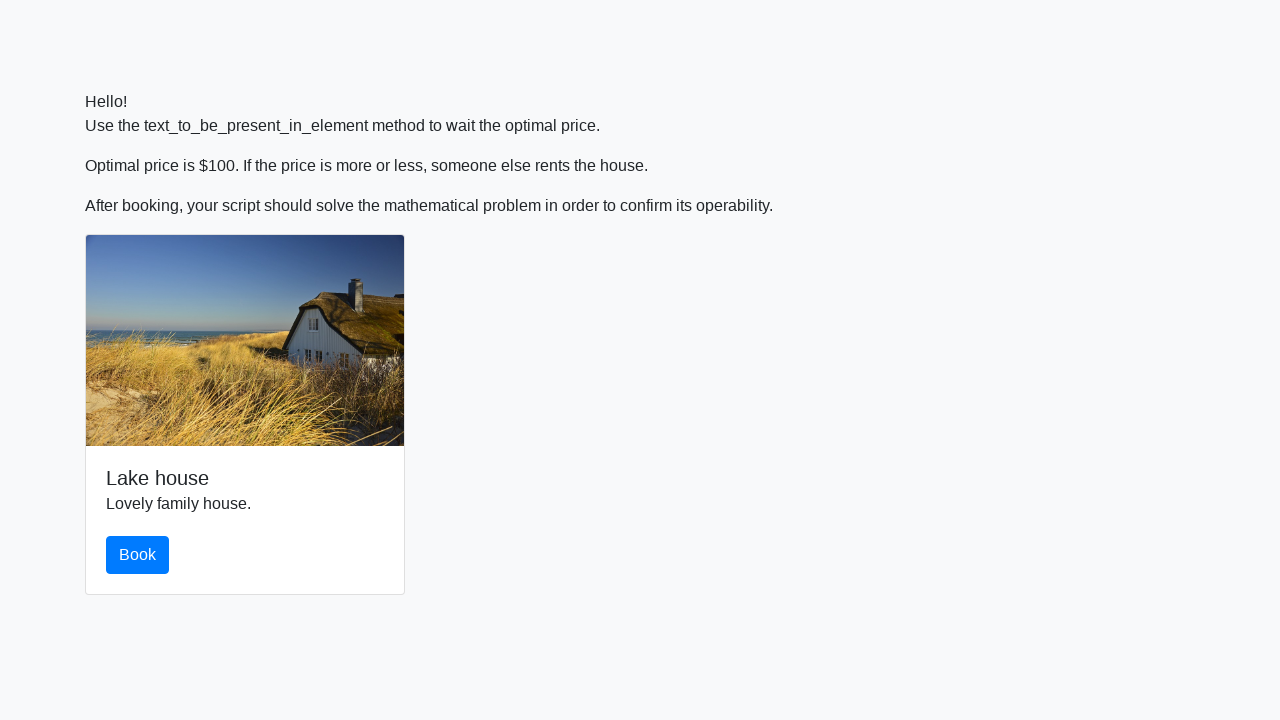

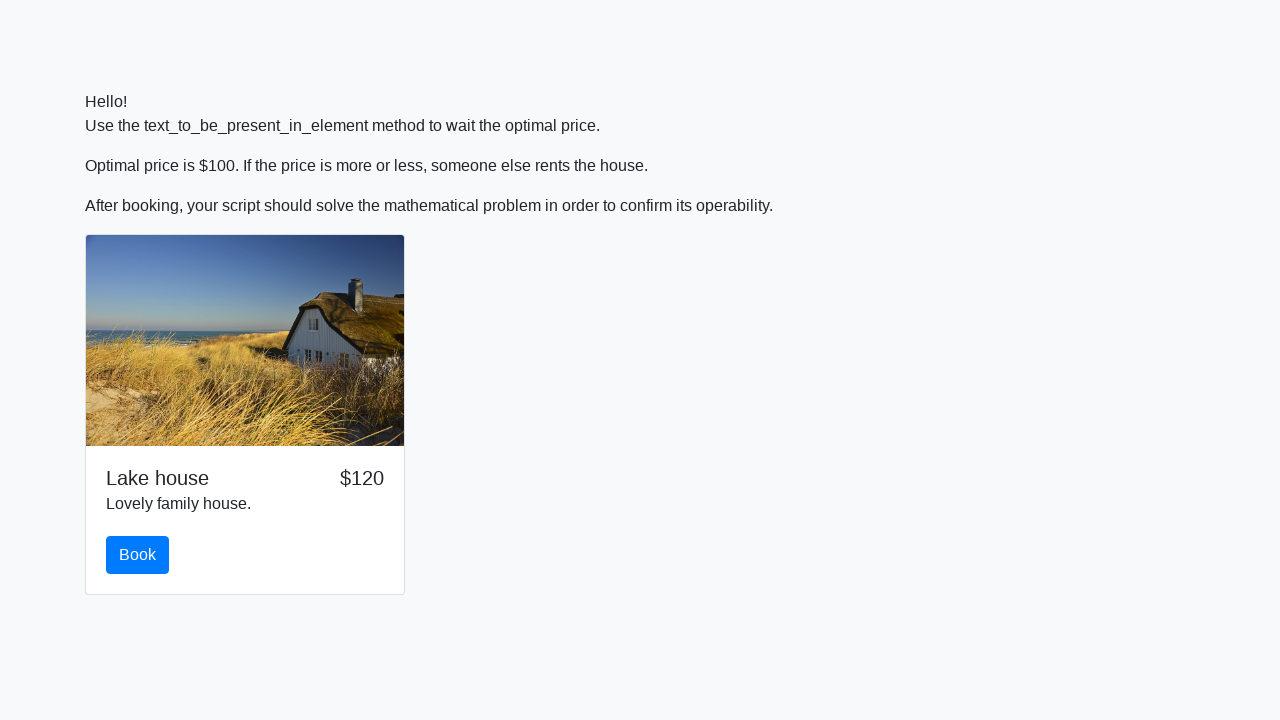